Tests key press functionality using keyboard actions by pressing the SPACE key and verifying the result text displays the correct key pressed

Starting URL: https://the-internet.herokuapp.com/key_presses

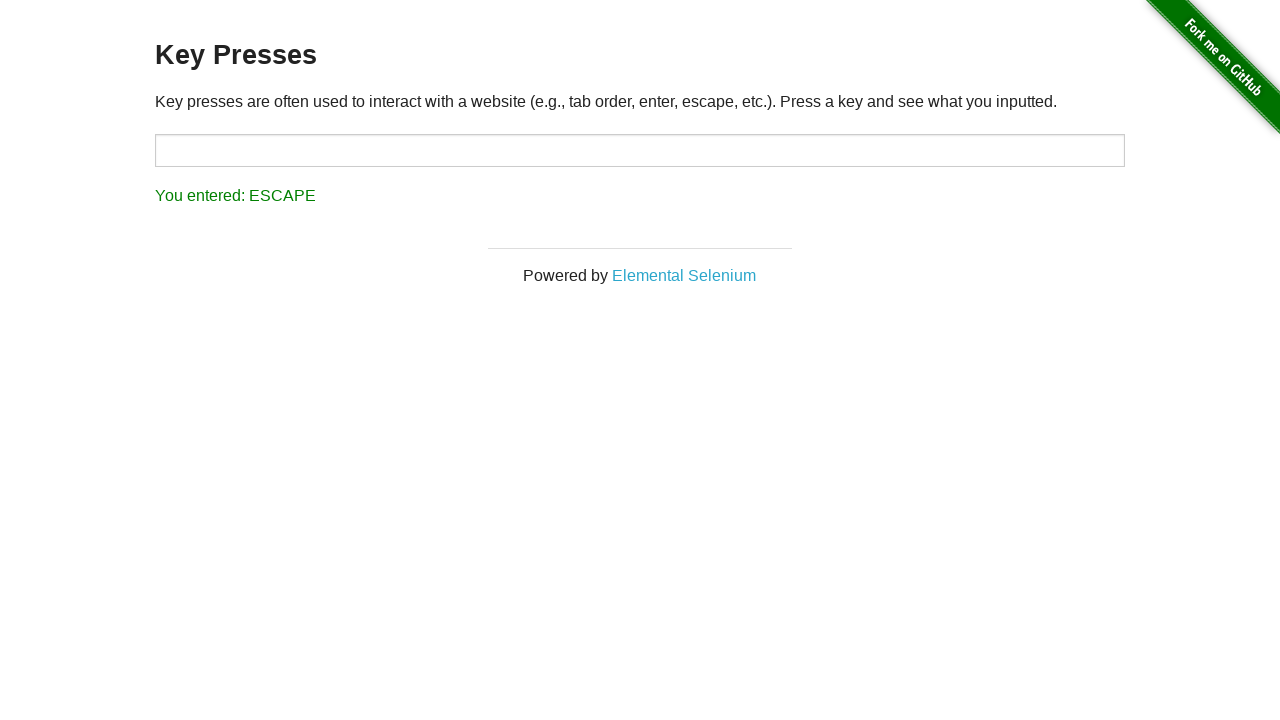

Pressed SPACE key using keyboard actions
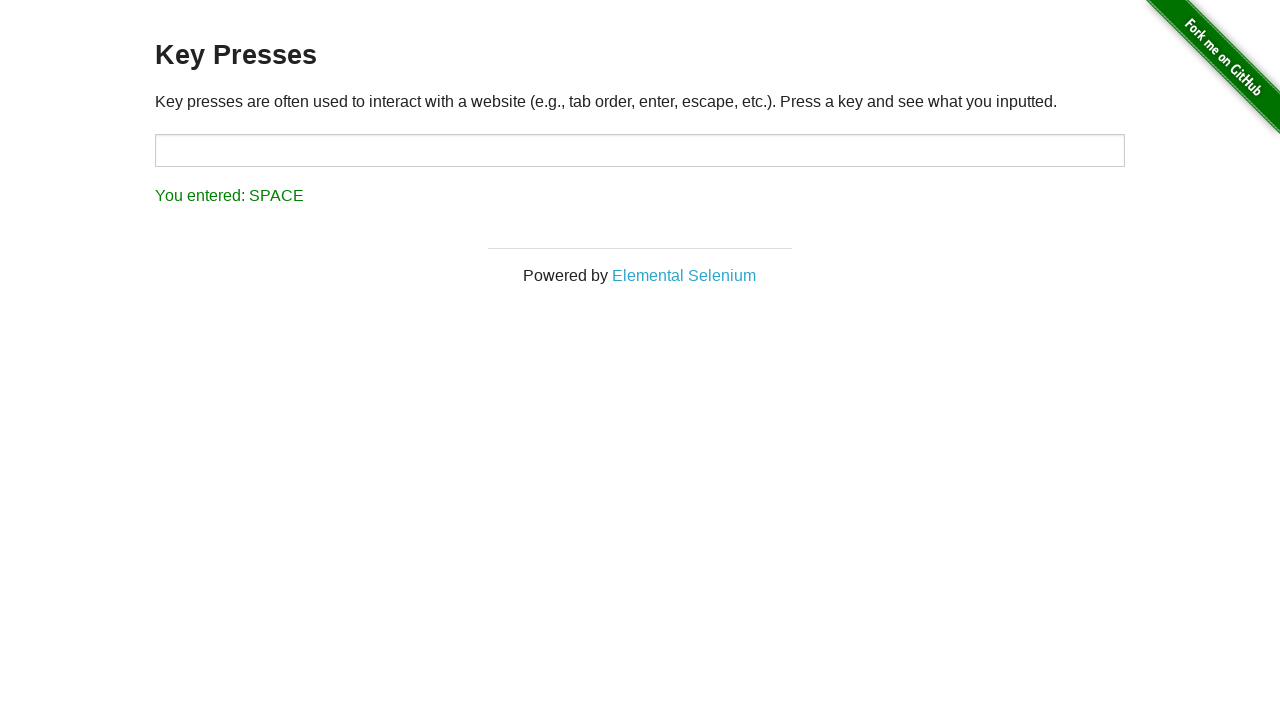

Result text element loaded after key press
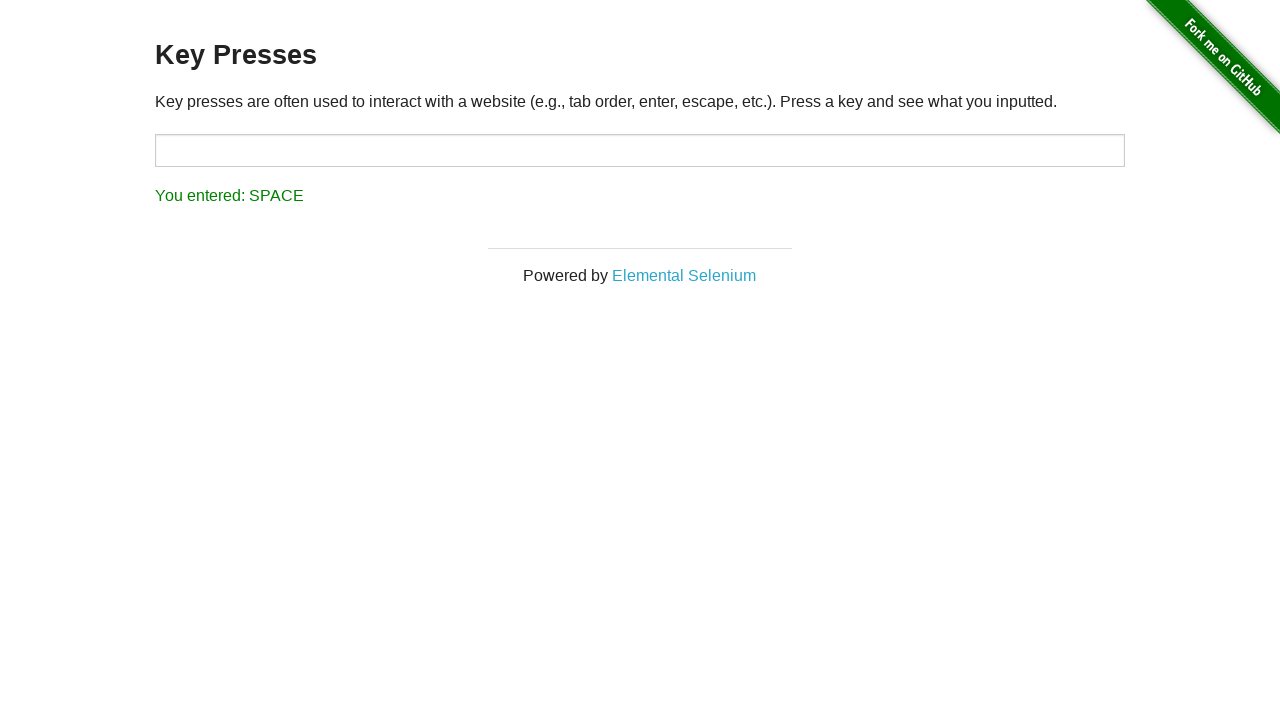

Retrieved result text content
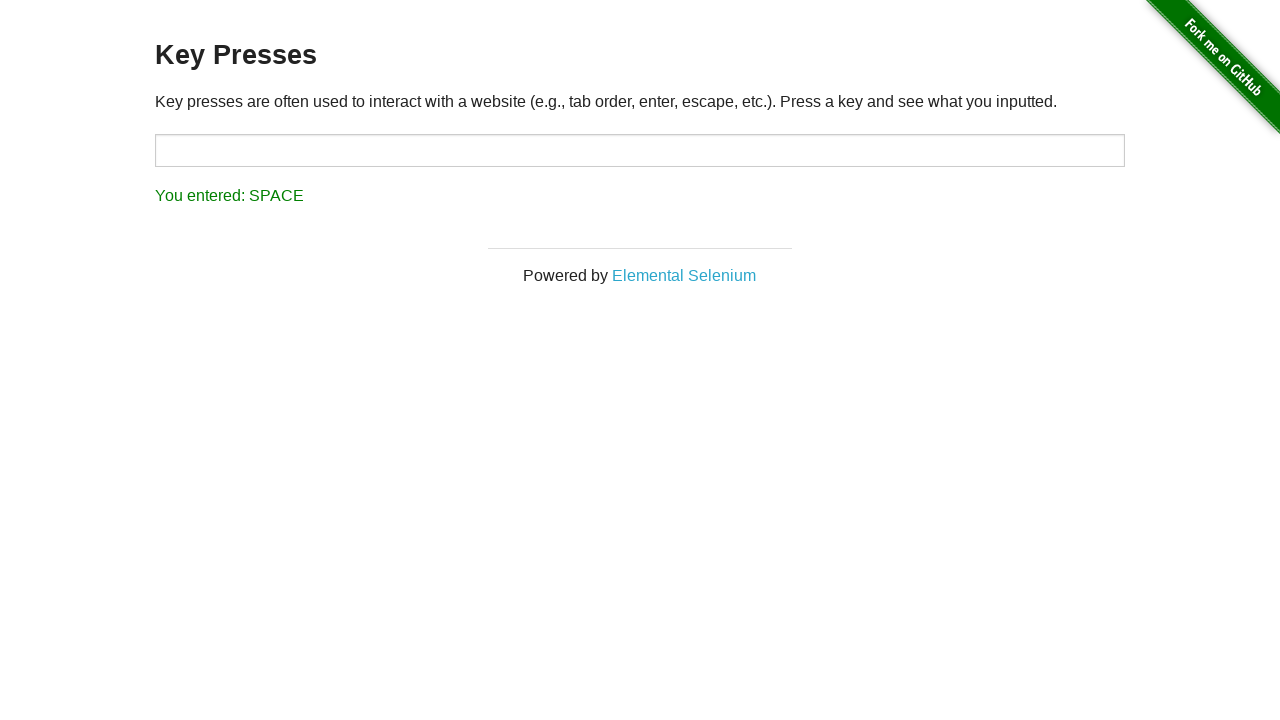

Verified result text displays 'You entered: SPACE'
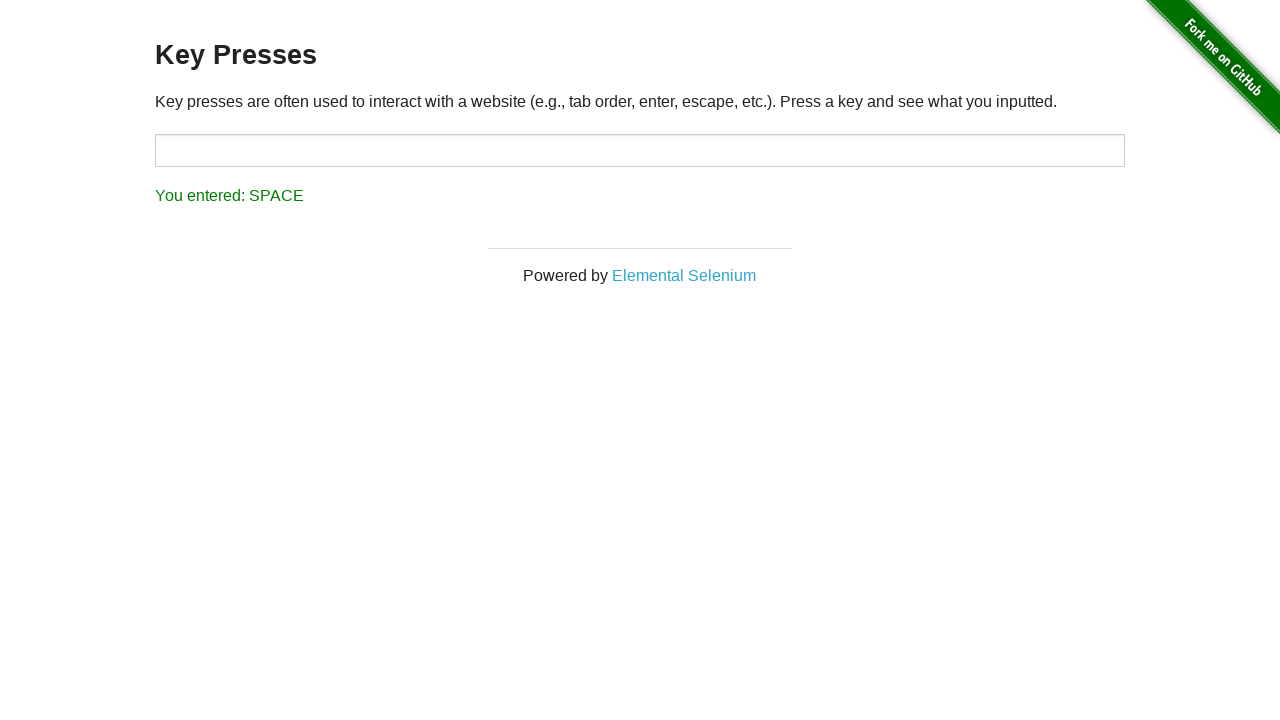

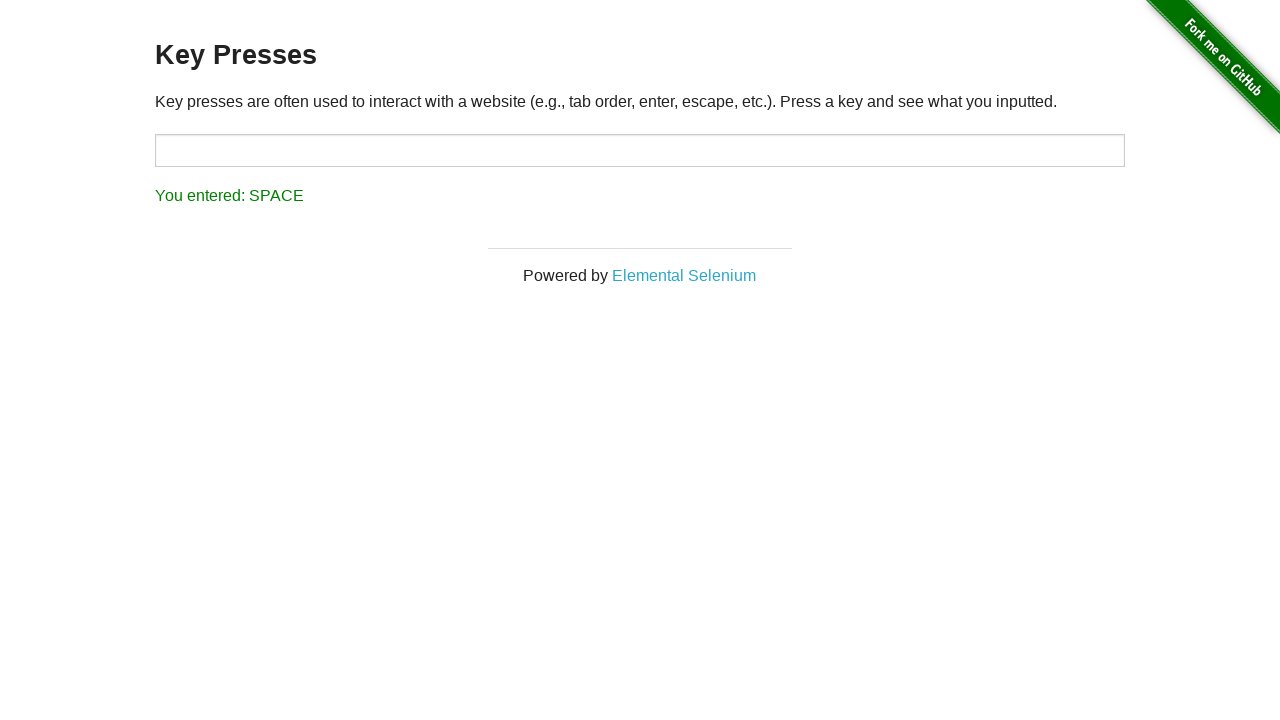